Tests navigation between otto.de and wisequarter.com, verifying page titles and URLs contain specific keywords, and demonstrates browser navigation methods like back, refresh, and forward.

Starting URL: https://www.otto.de

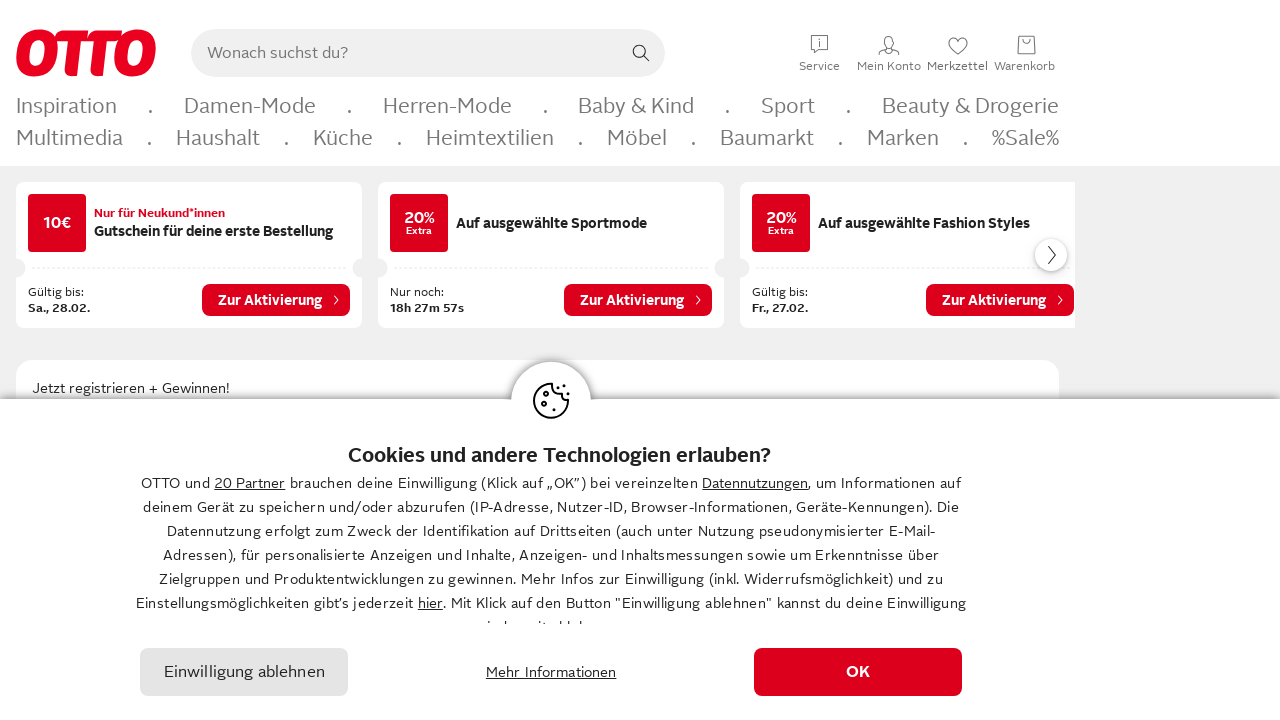

Retrieved page title from otto.de
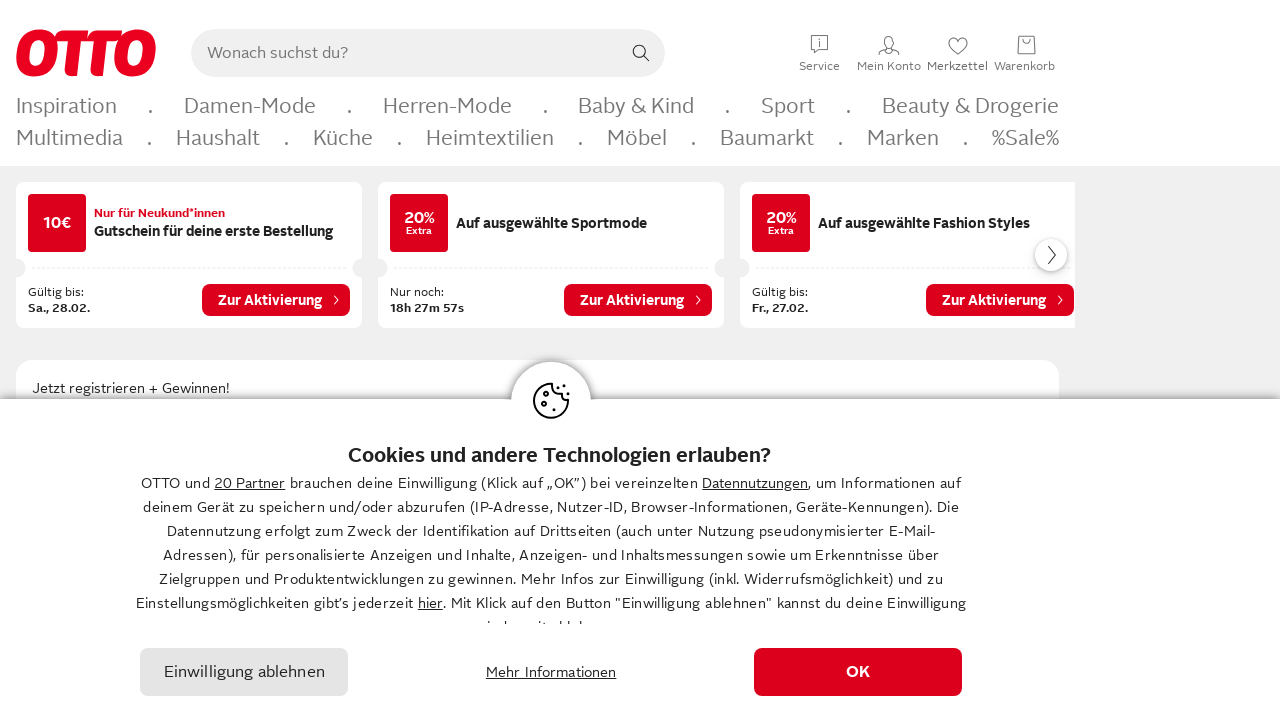

Retrieved page URL from otto.de
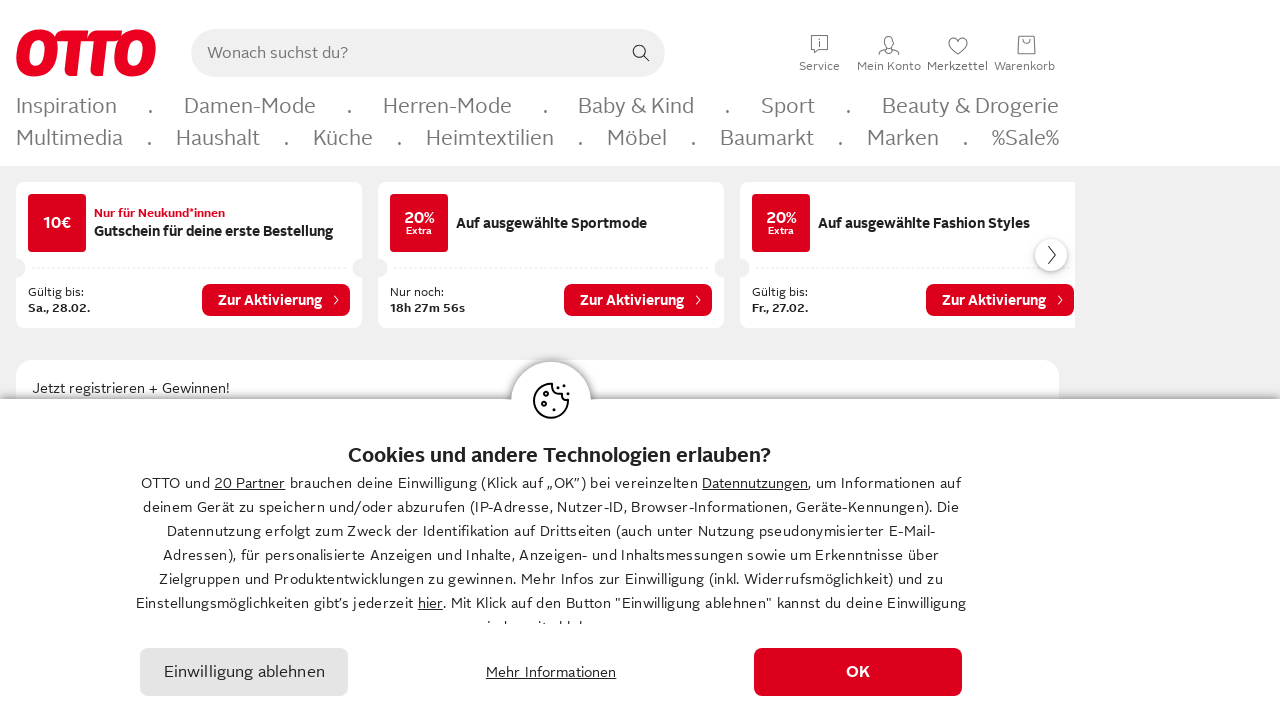

Verified 'OTTO' appears in both title and URL
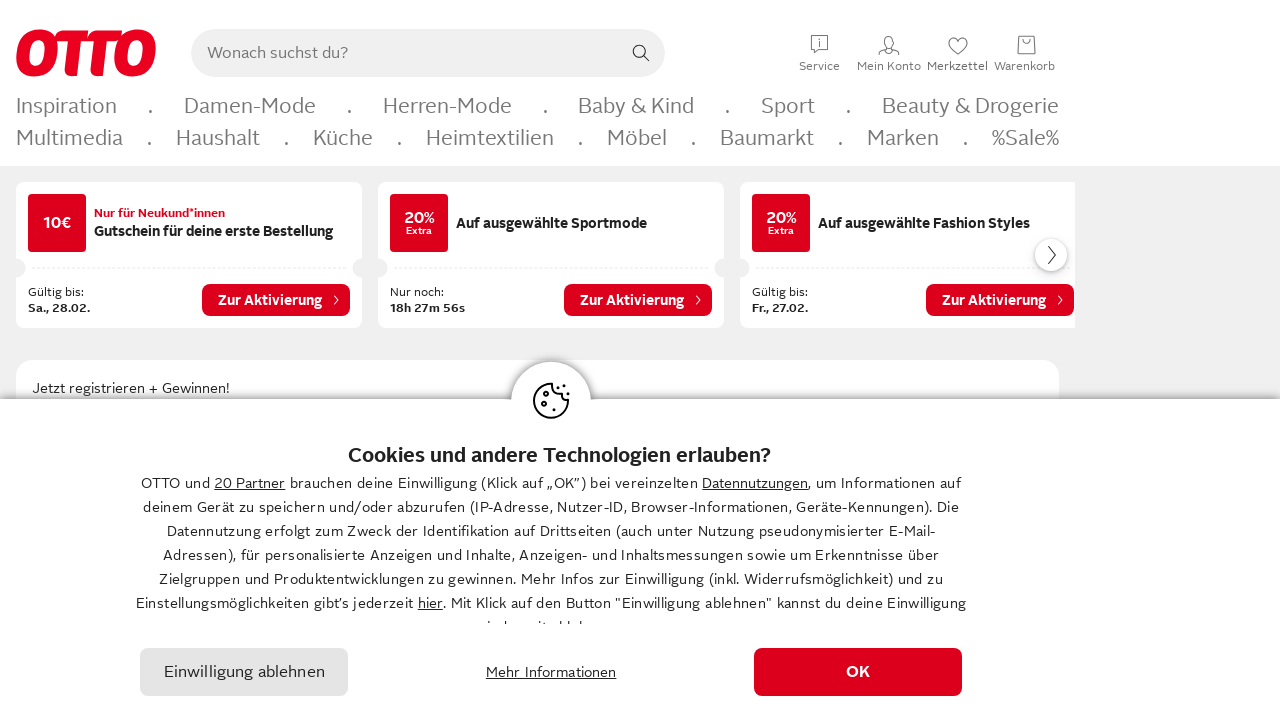

Navigated to wisequarter.com
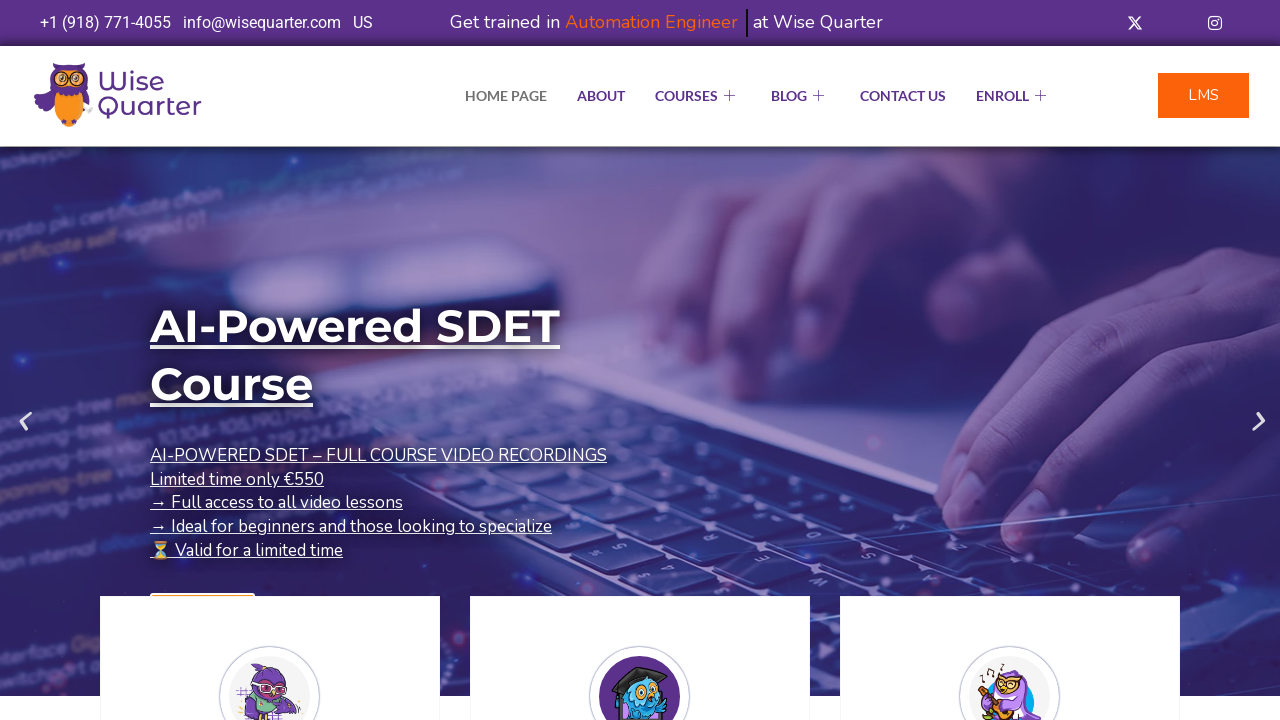

Retrieved page title from wisequarter.com
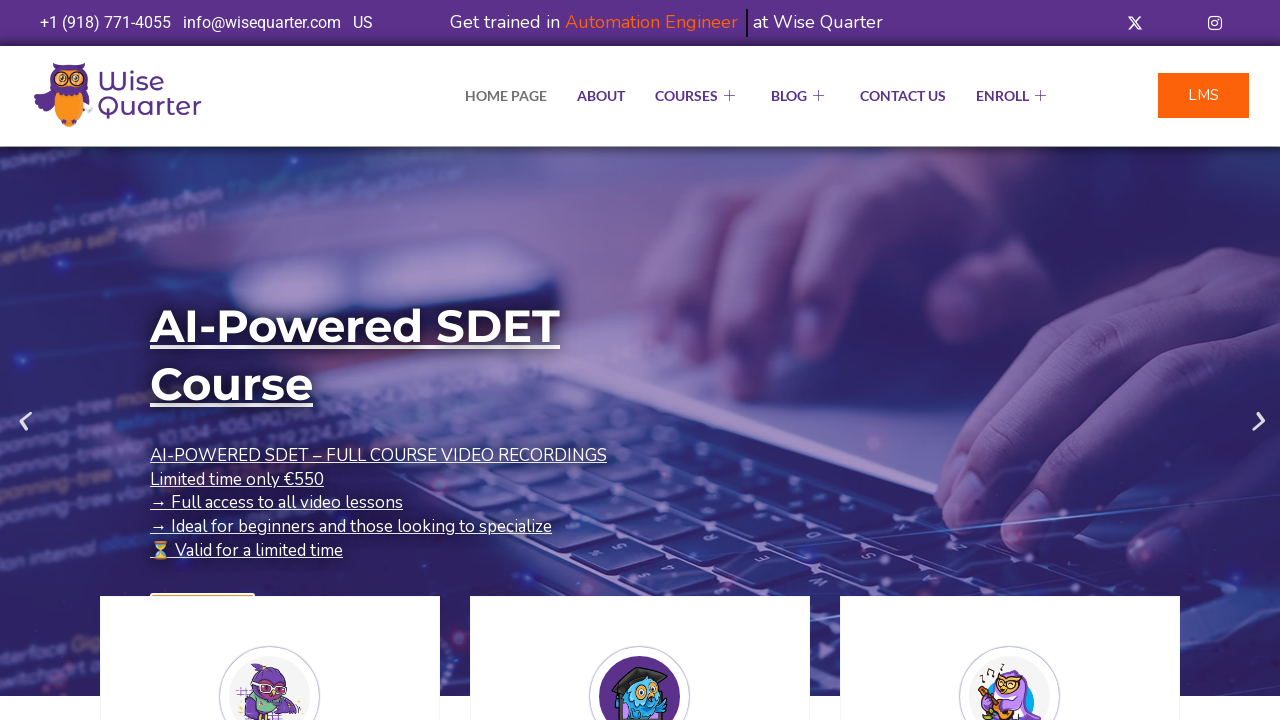

Verified 'Quarter' appears in wisequarter.com title
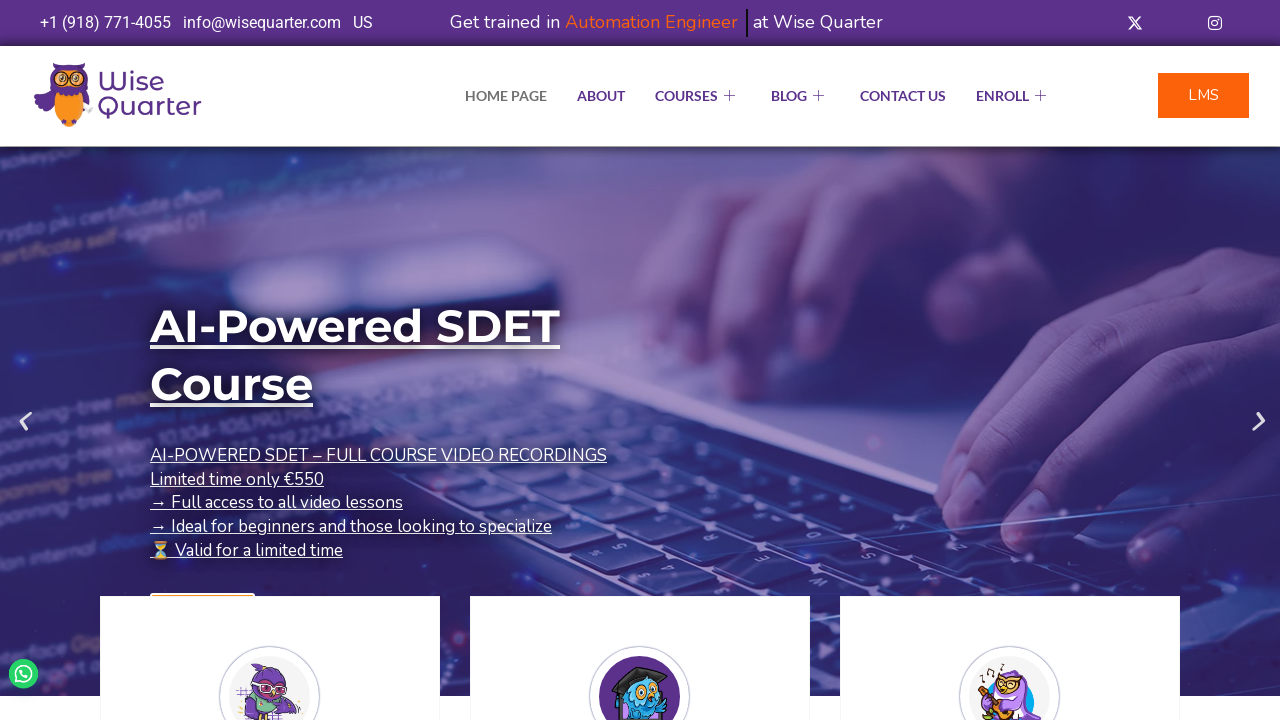

Navigated back to otto.de using browser back button
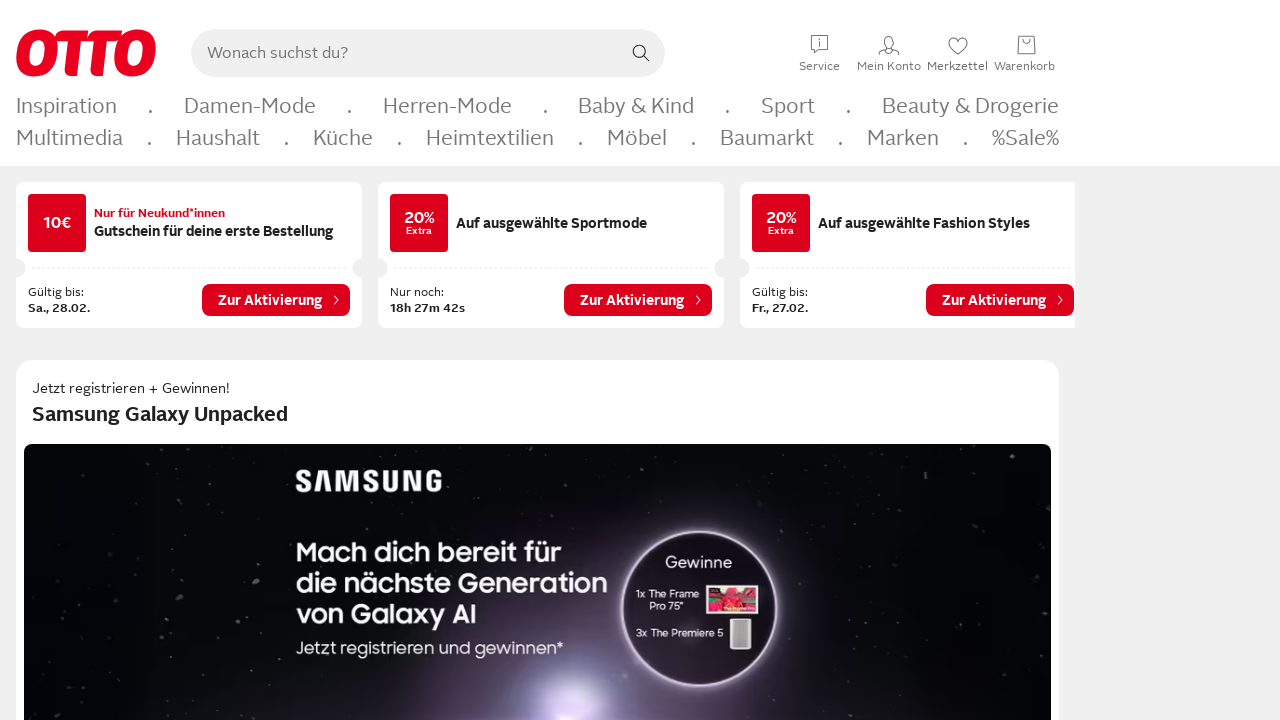

Refreshed the current page (otto.de)
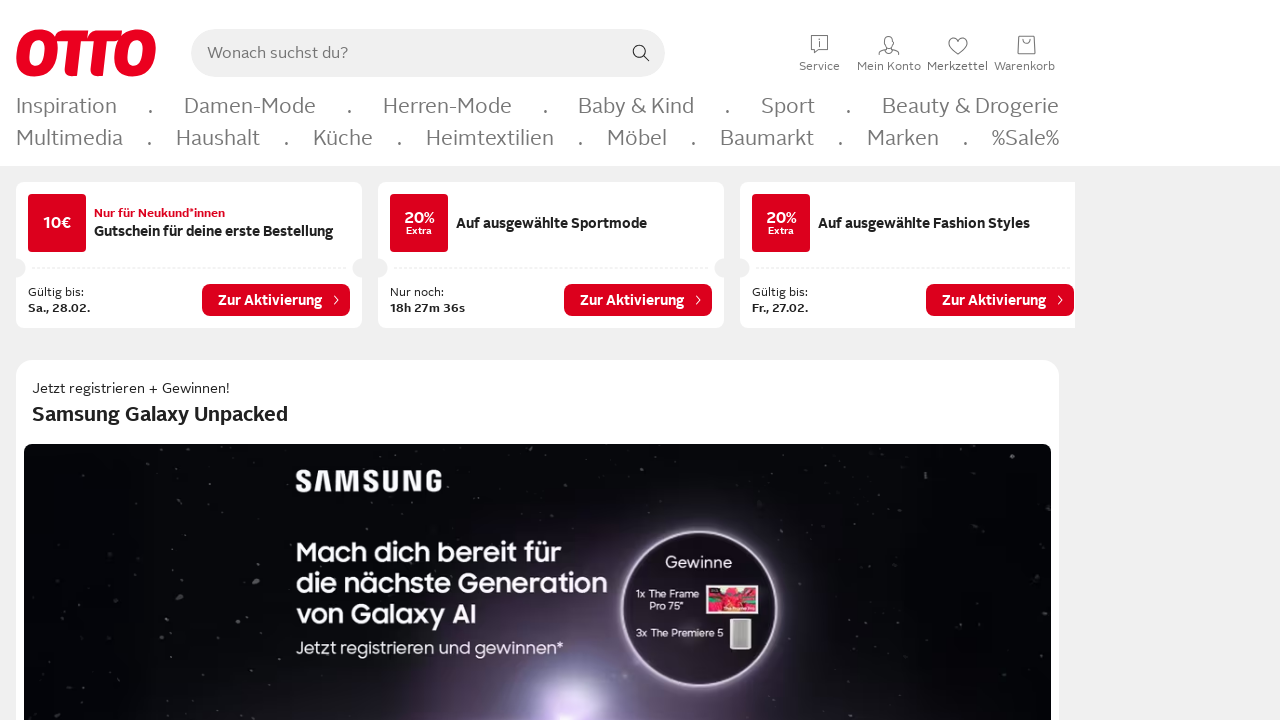

Navigated forward to wisequarter.com using browser forward button
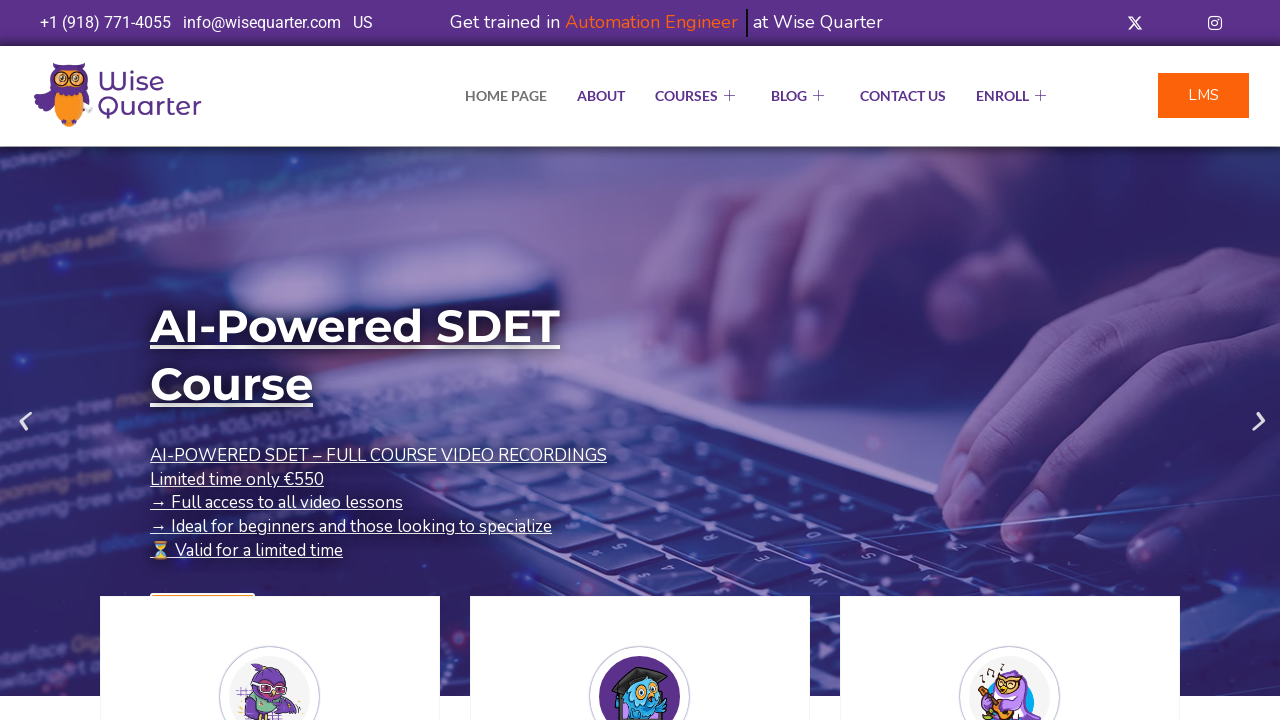

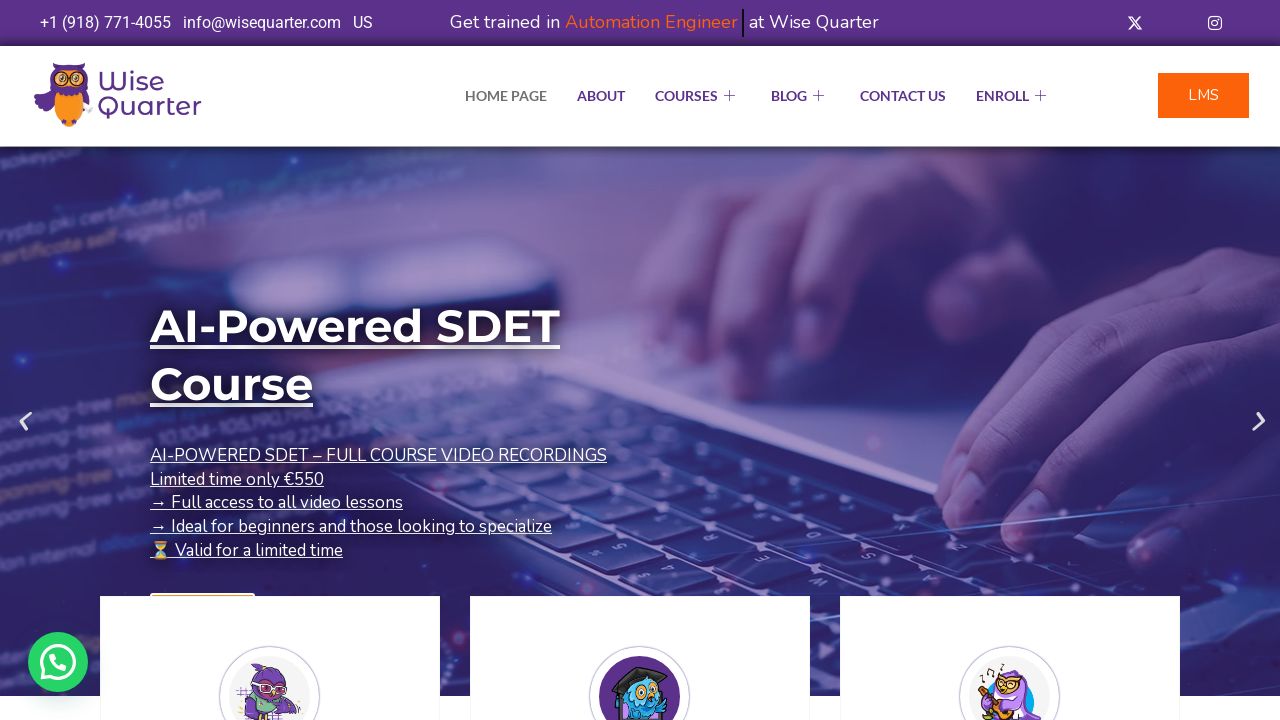